Sets a value in an input field and then clears it, verifying the field is empty

Starting URL: http://guinea-pig.webdriver.io/

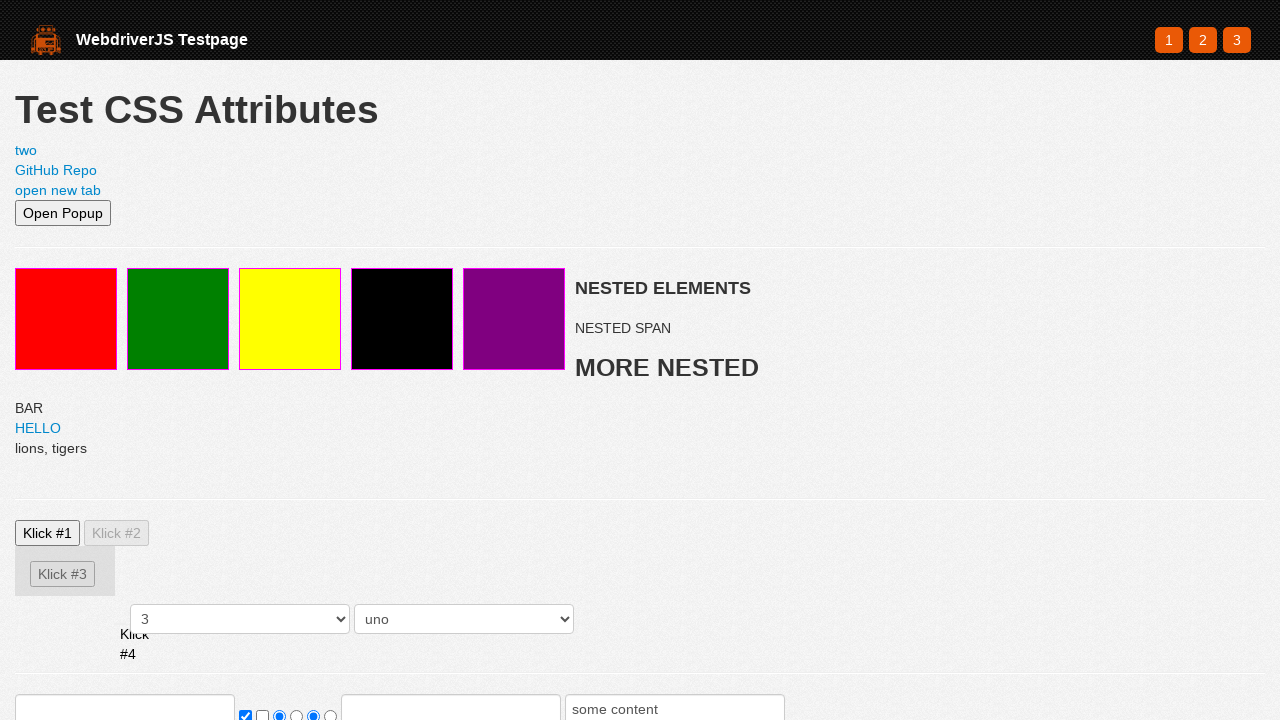

Filled input field with 'test' on //html/body/section/form/input[1]
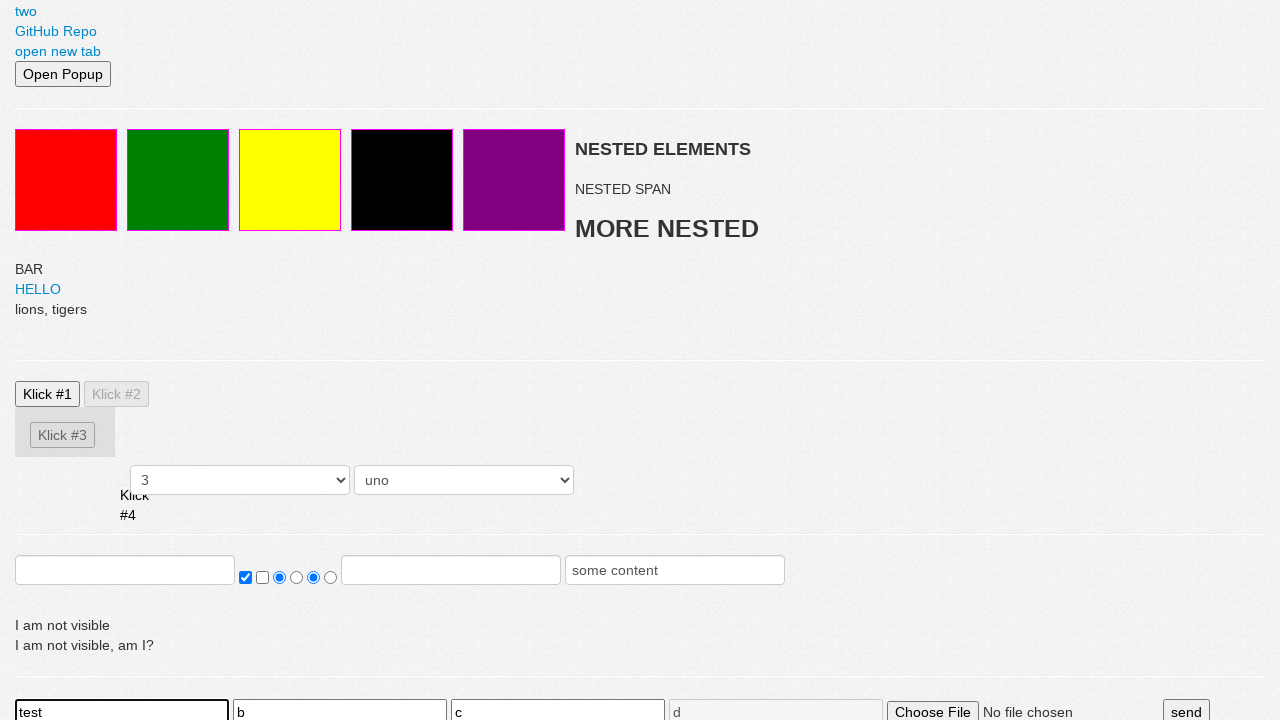

Cleared input field by filling with empty string on //html/body/section/form/input[1]
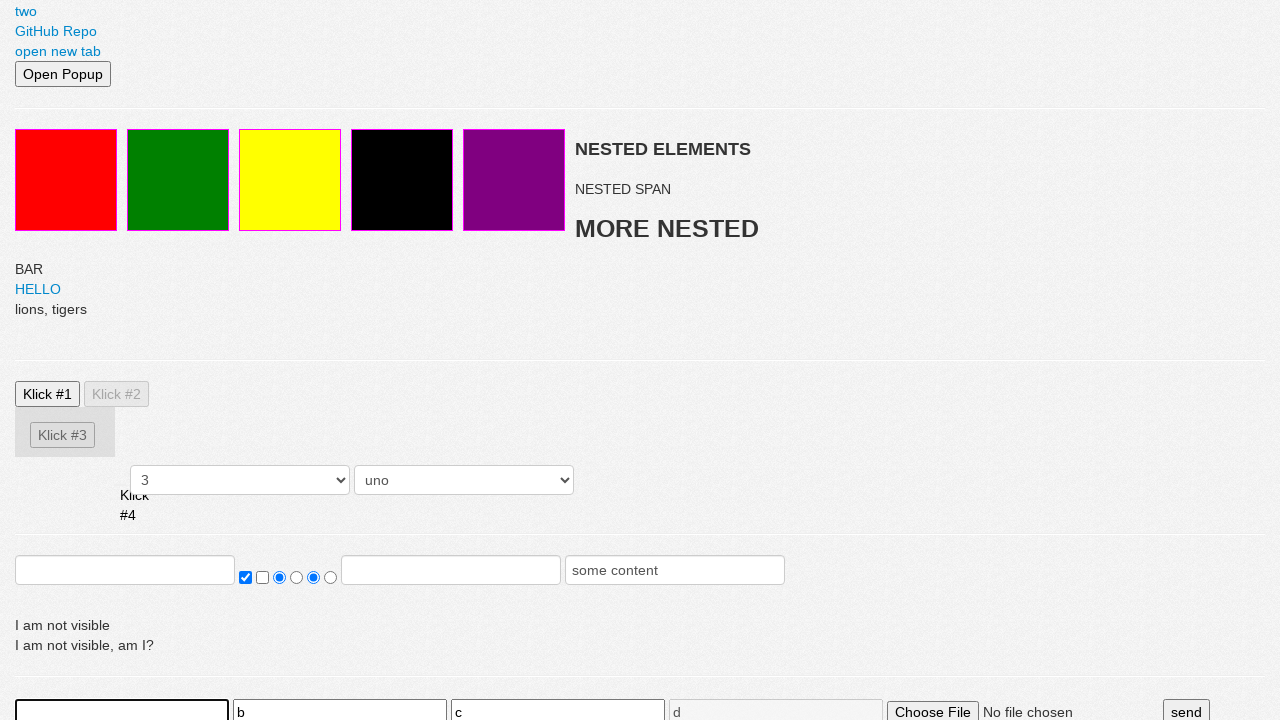

Verified input field is empty
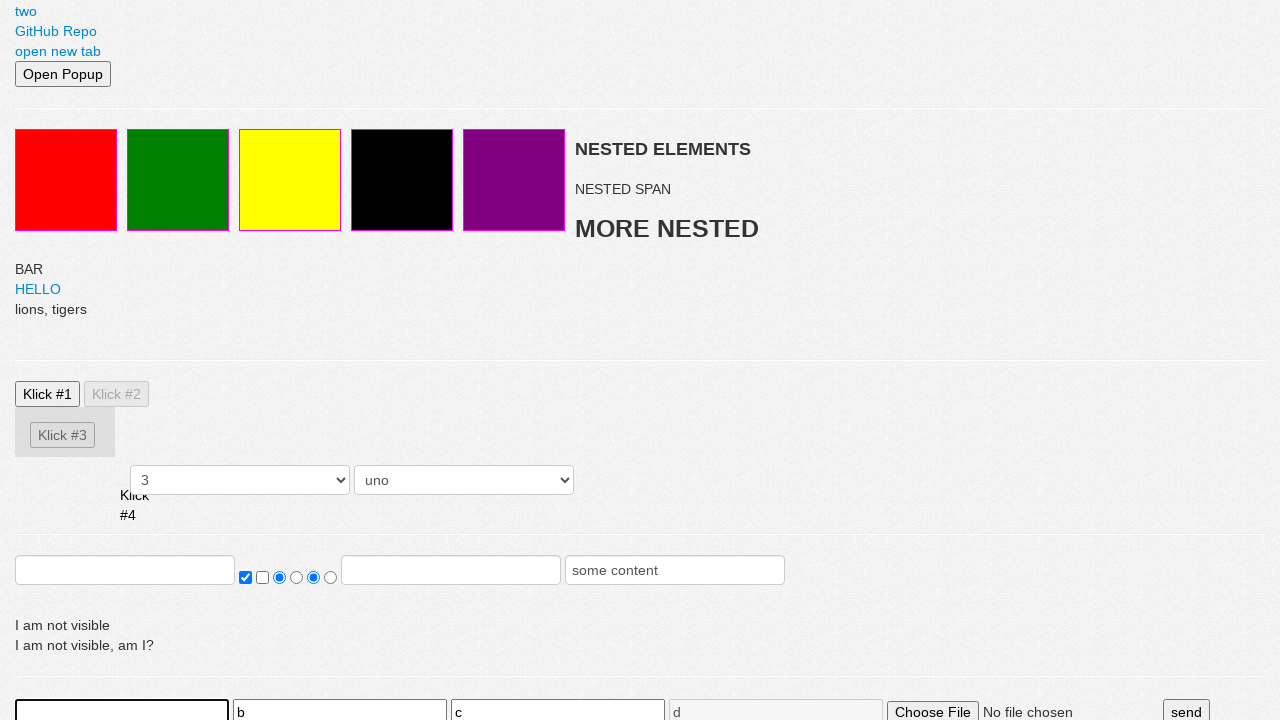

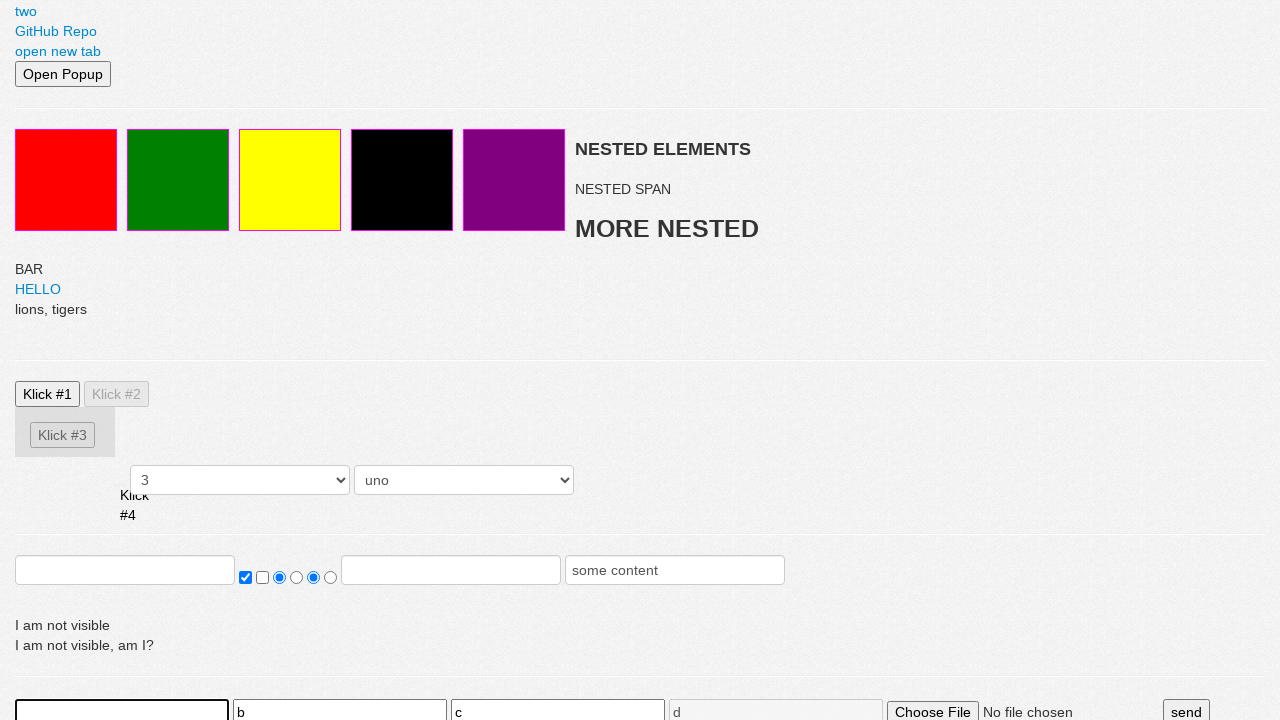